Tests the Python.org search functionality by entering "pycon" in the search box and submitting the form using unittest structure

Starting URL: http://www.python.org

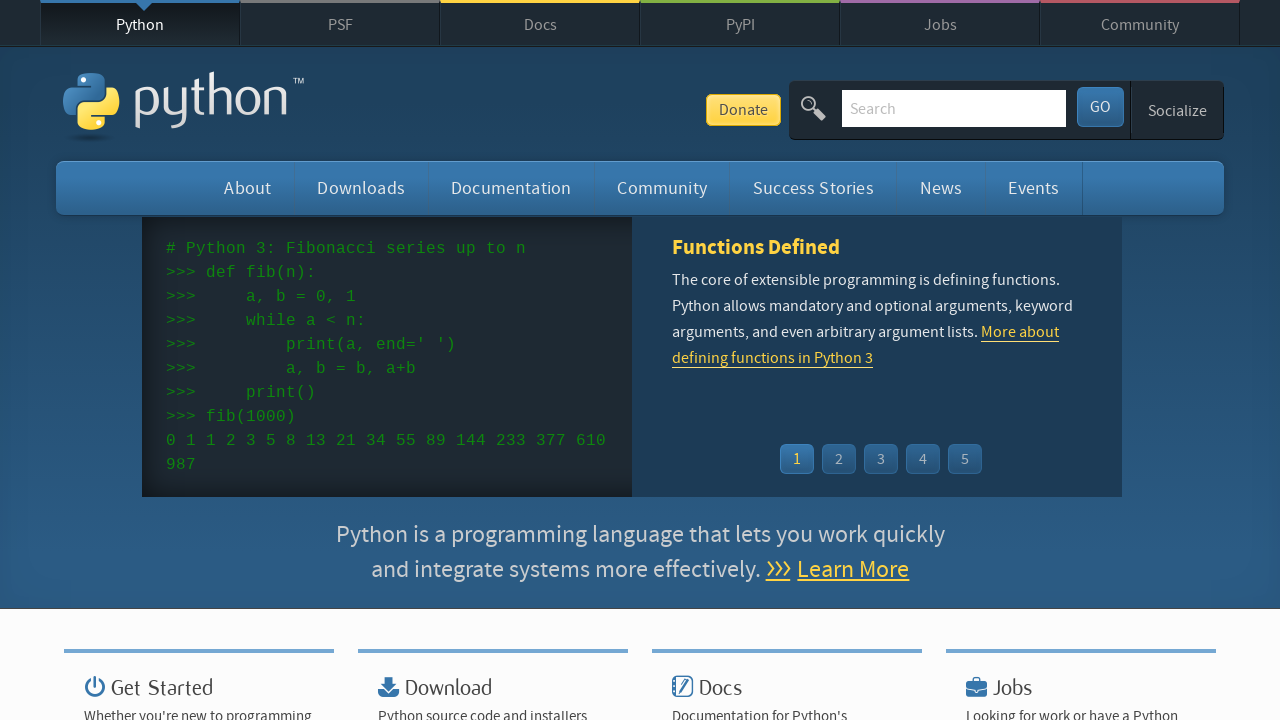

Verified page title contains 'Python'
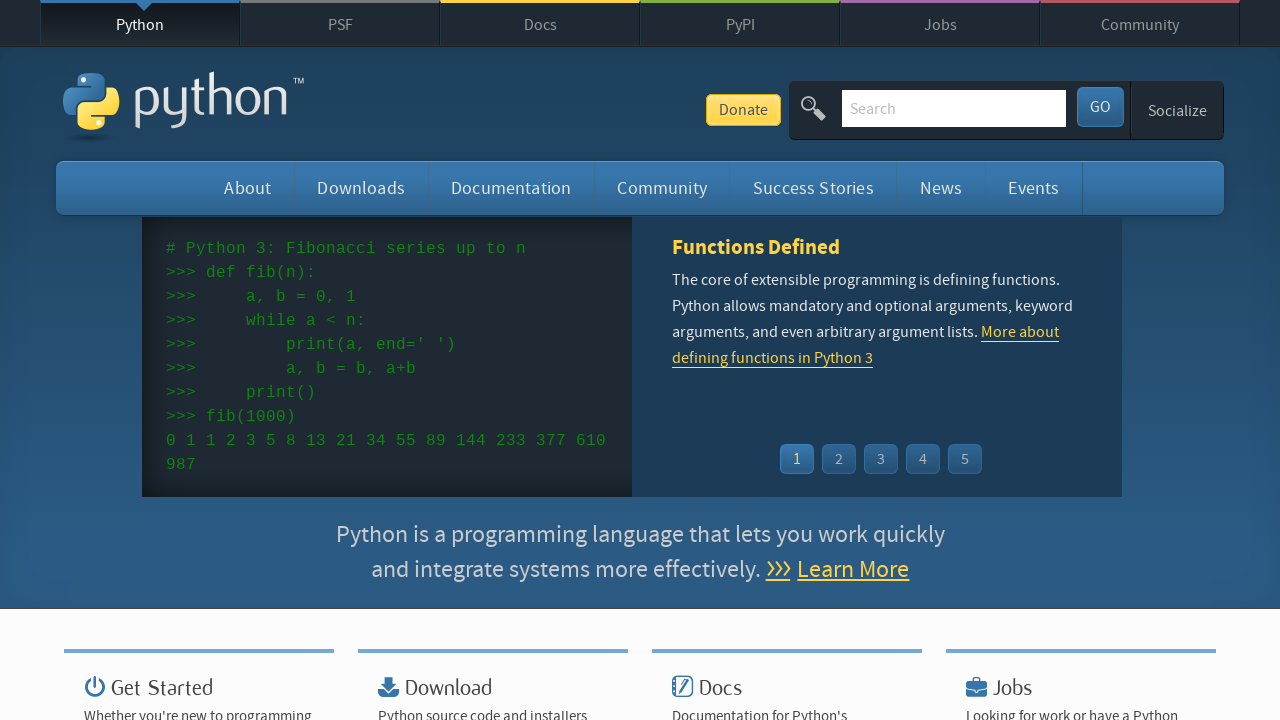

Filled search box with 'pycon' on input[name='q']
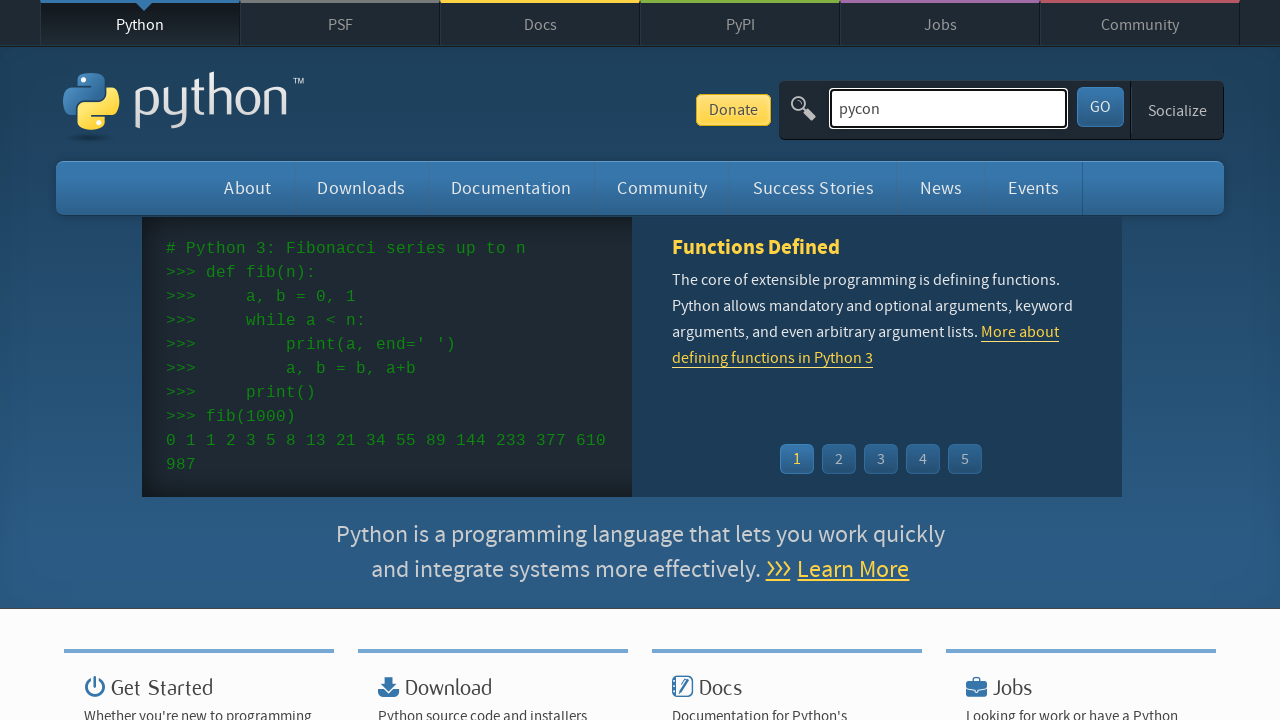

Pressed Enter to submit search on input[name='q']
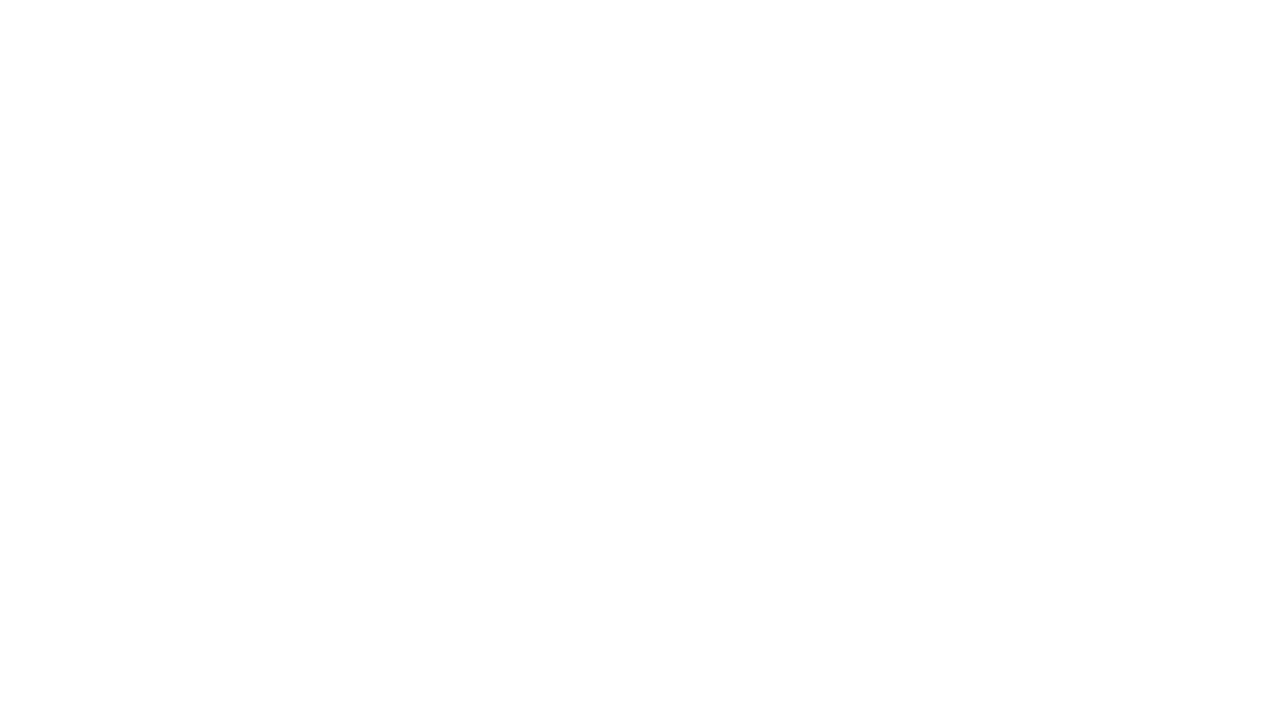

Waited for network idle after search submission
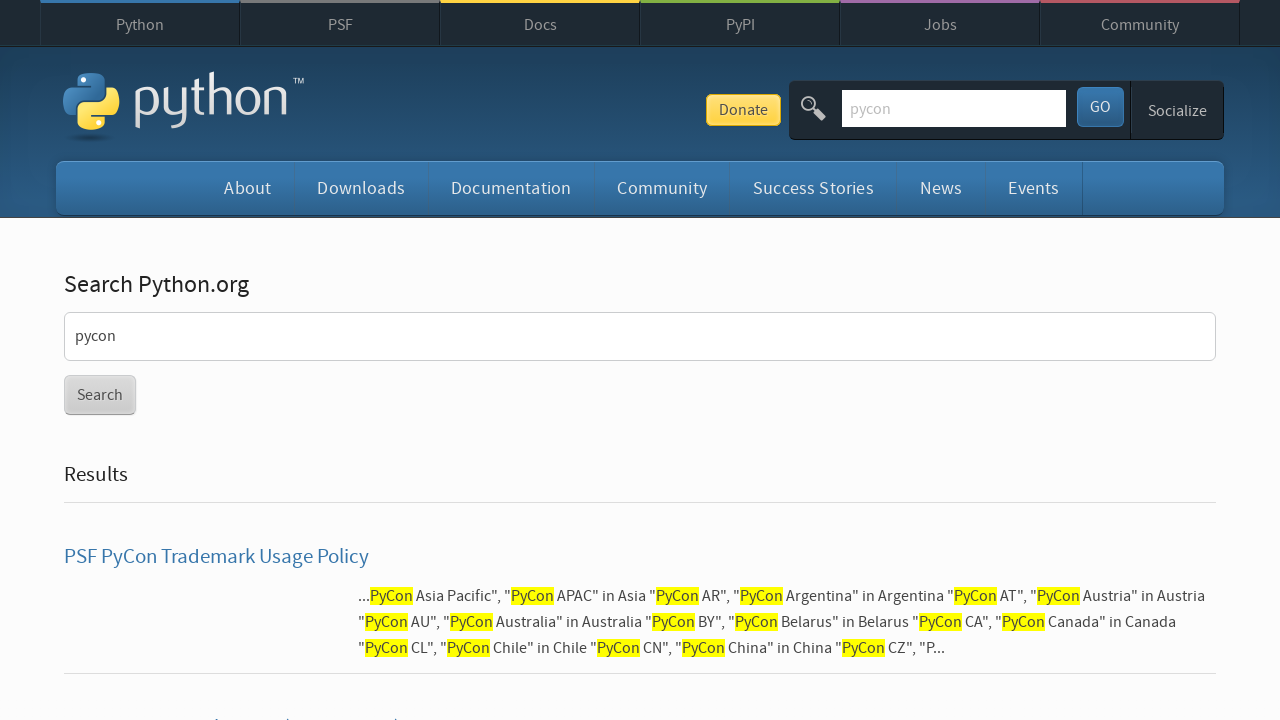

Verified that 'No results found' message is not present in search results
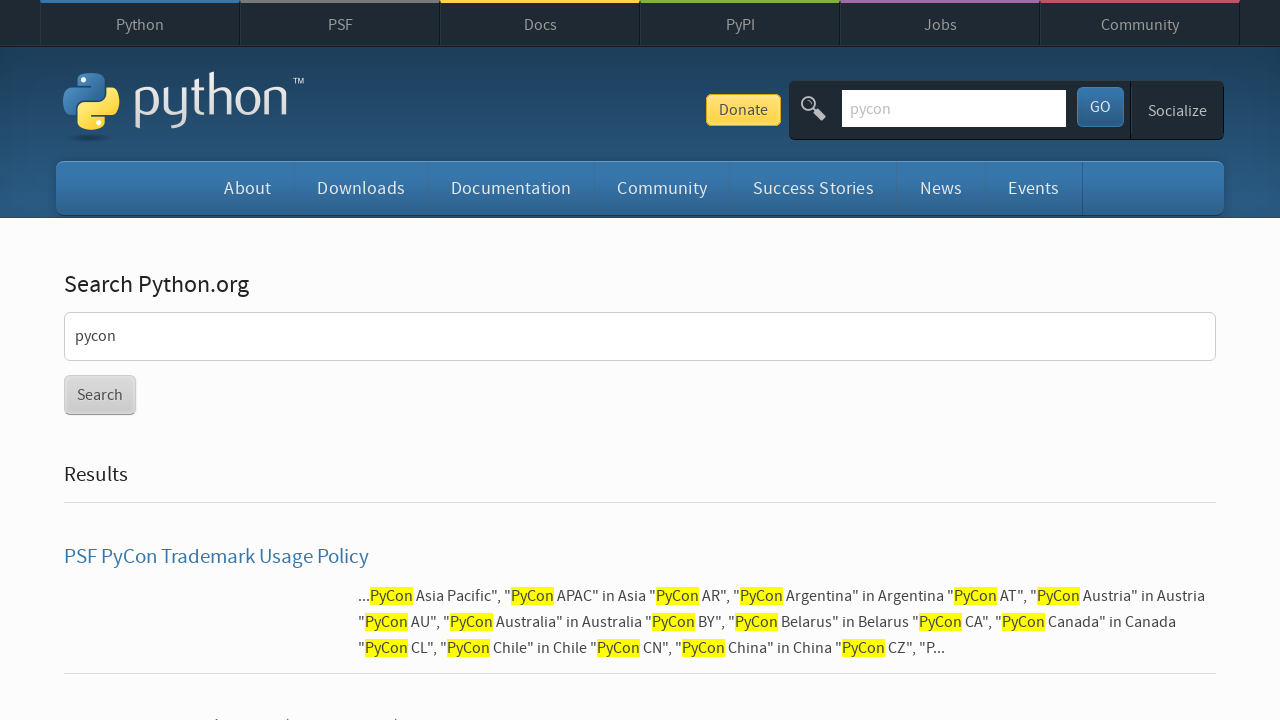

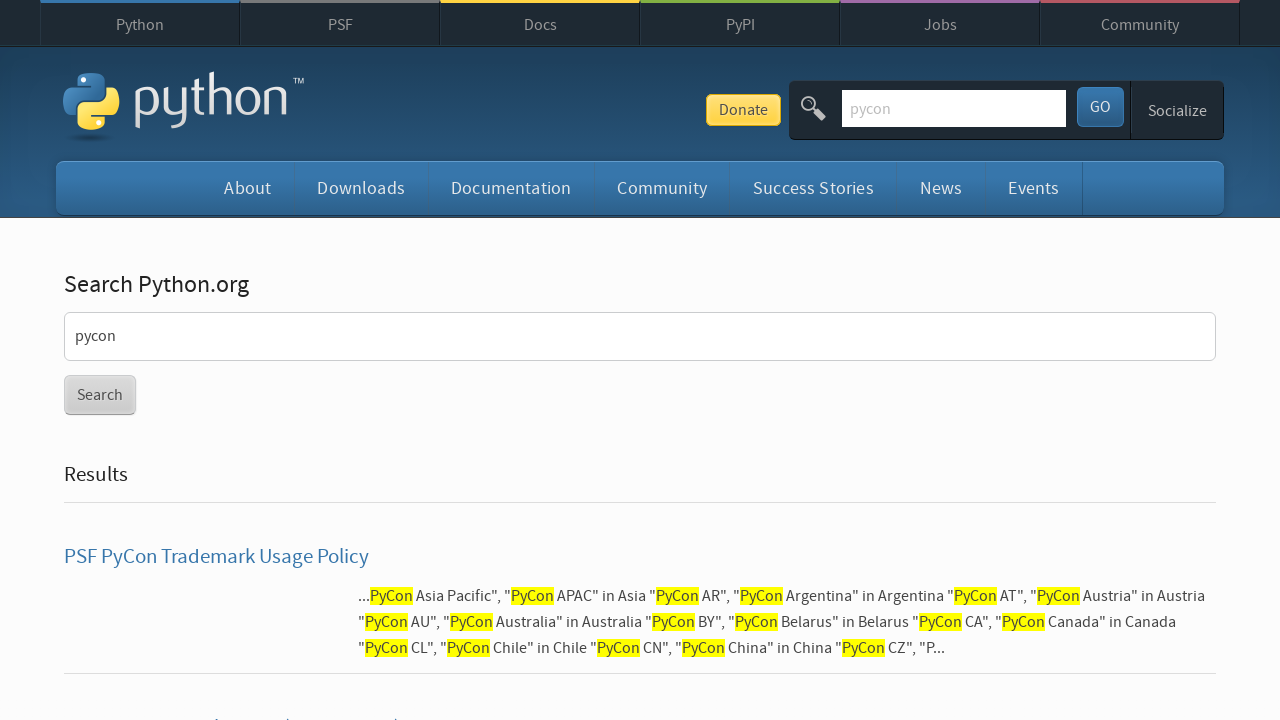